Tests shopping cart functionality by adding specific vegetables (Cucumber, Brocolli, Beetroot) to cart, removing one item, proceeding to checkout, and applying a promo code.

Starting URL: https://rahulshettyacademy.com/seleniumPractise/

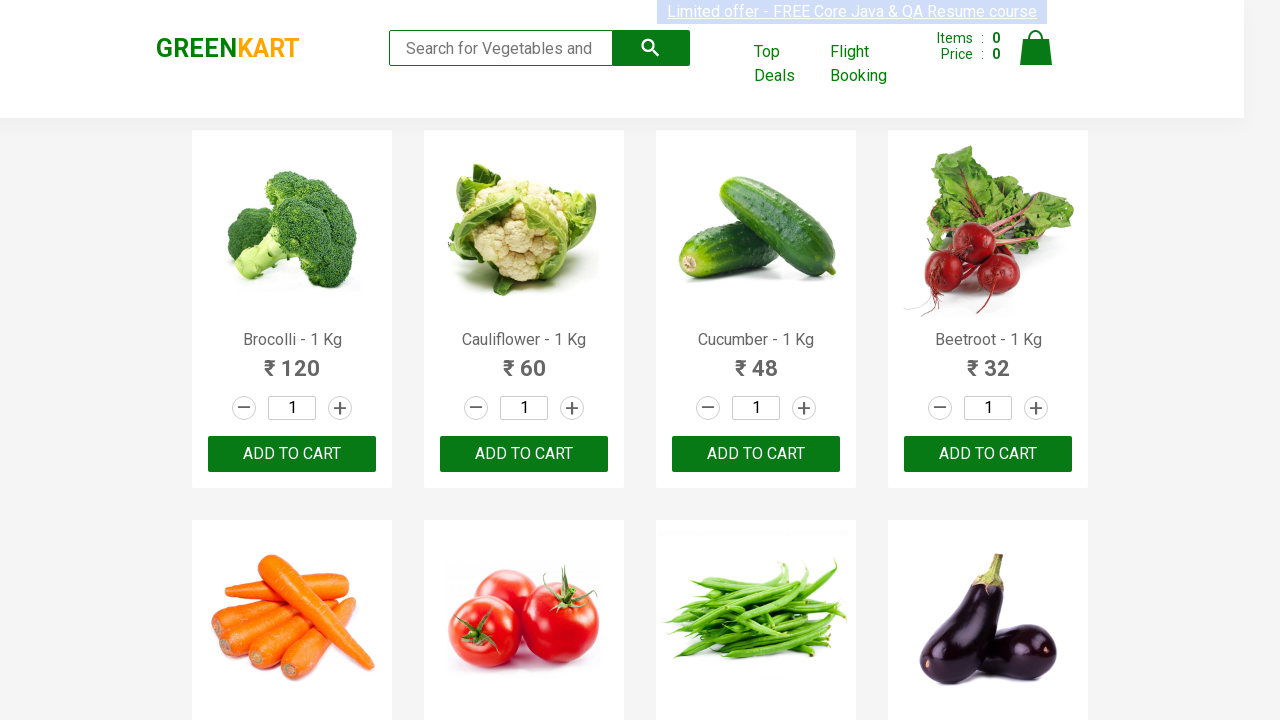

Waited for product names to load on the page
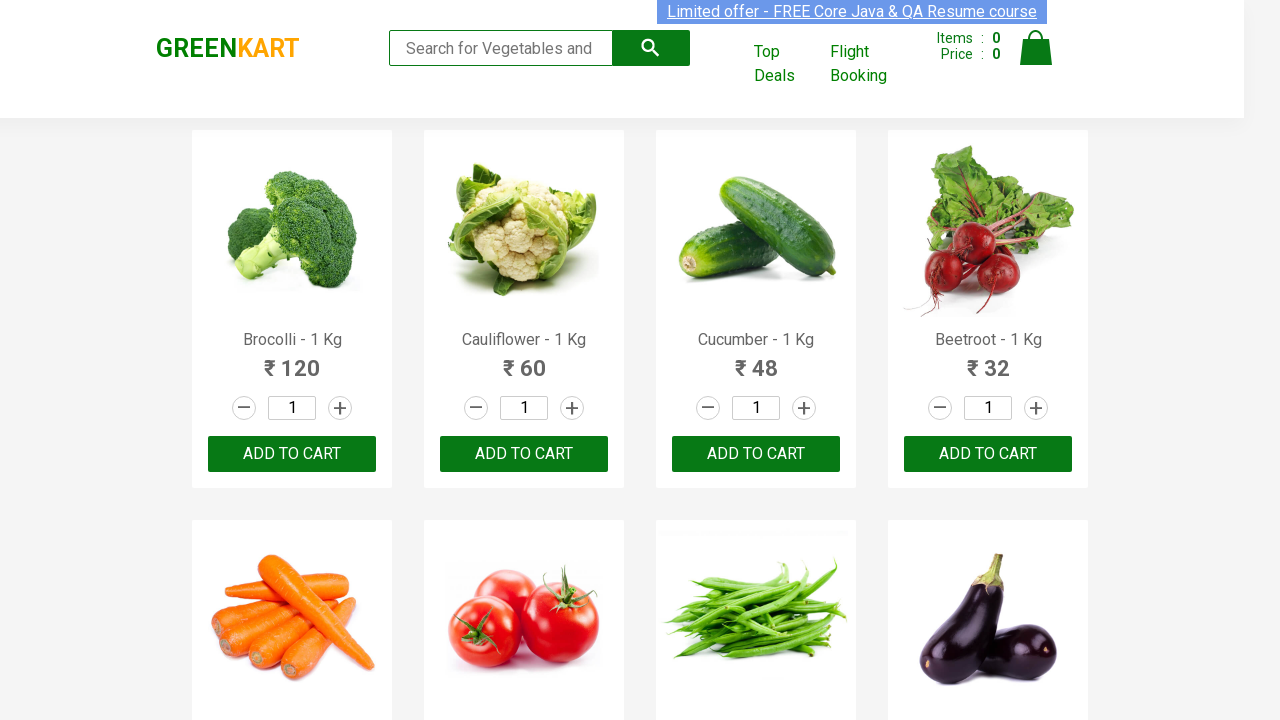

Retrieved all product name elements from the page
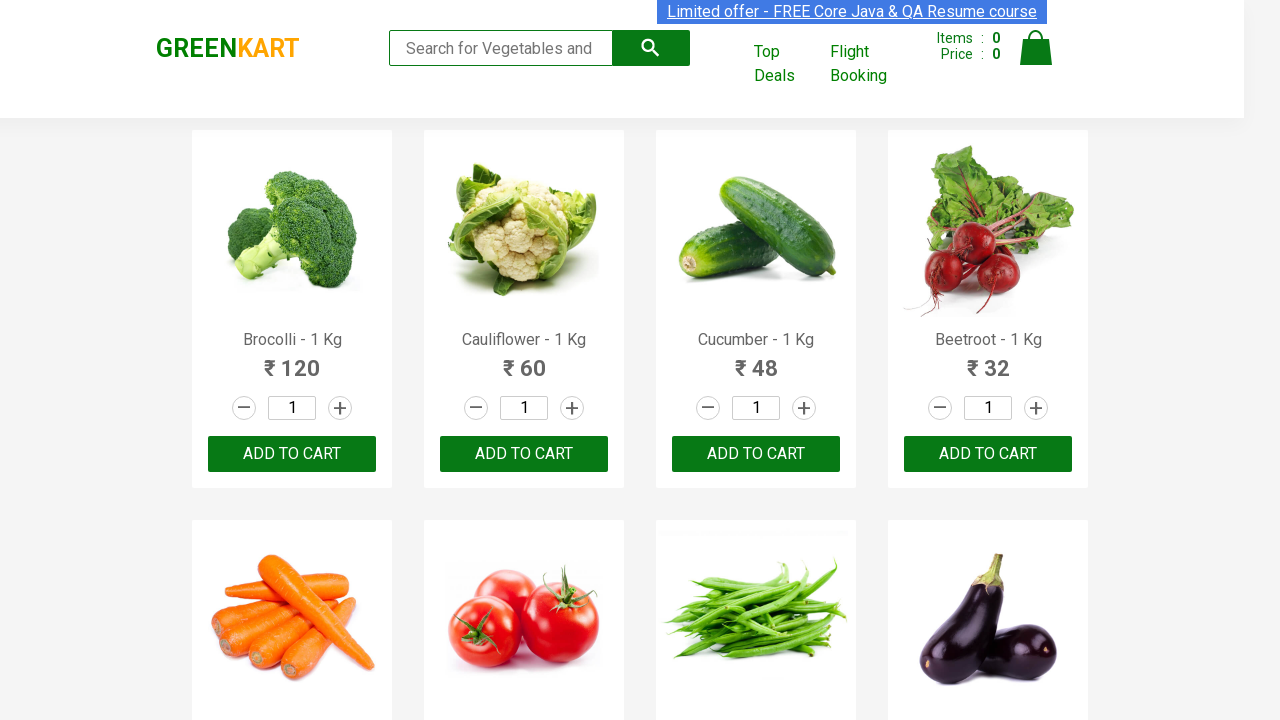

Added Brocolli to cart at (292, 454) on xpath=//div[@class='product-action']/button >> nth=0
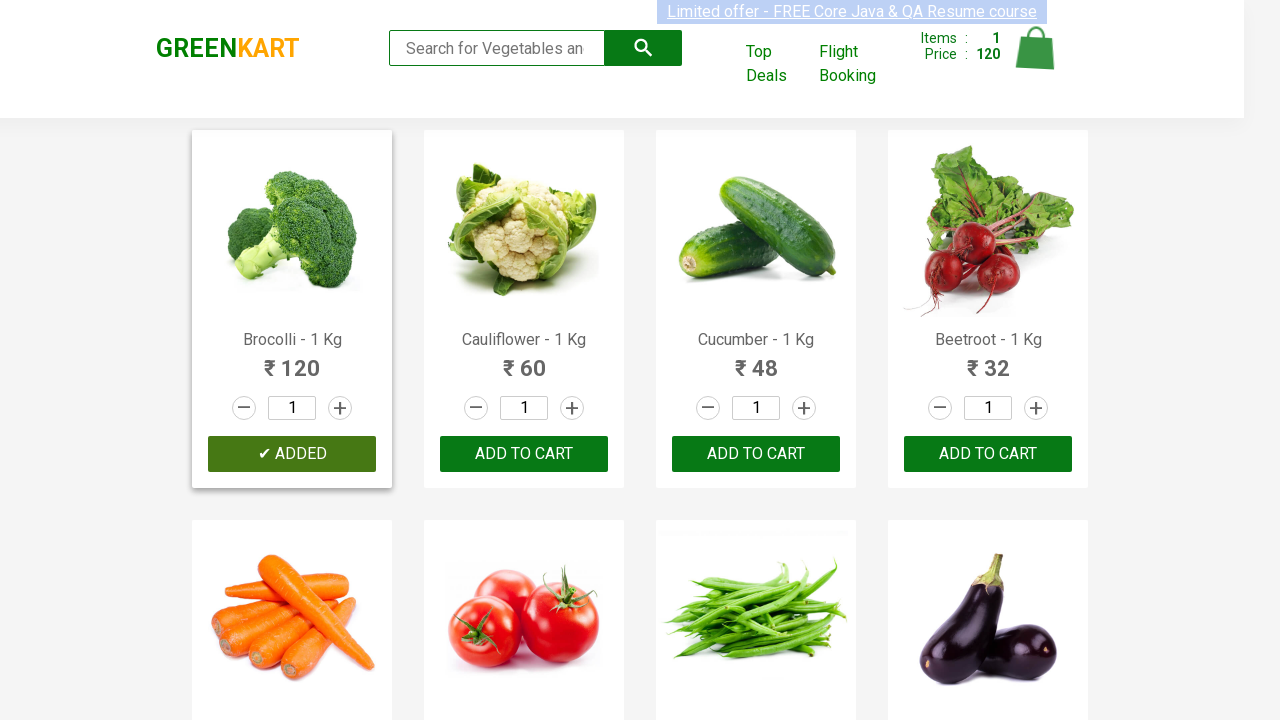

Added Cucumber to cart at (756, 454) on xpath=//div[@class='product-action']/button >> nth=2
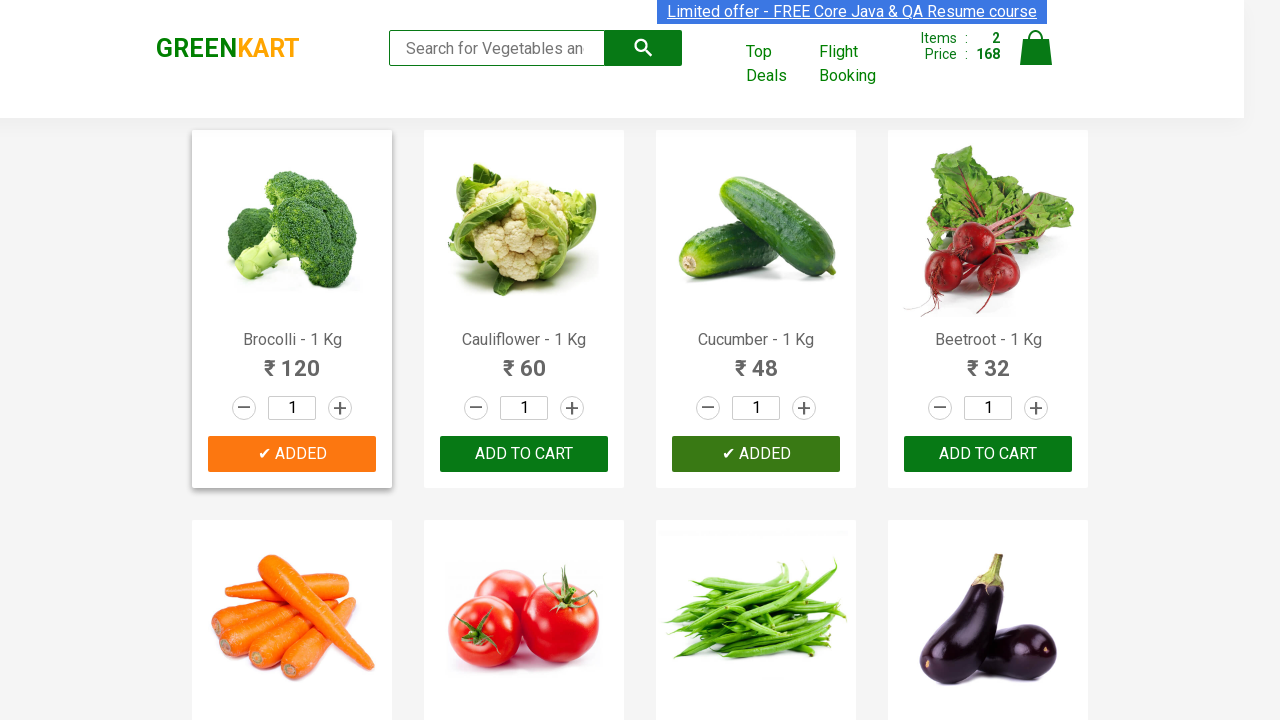

Added Beetroot to cart at (988, 454) on xpath=//div[@class='product-action']/button >> nth=3
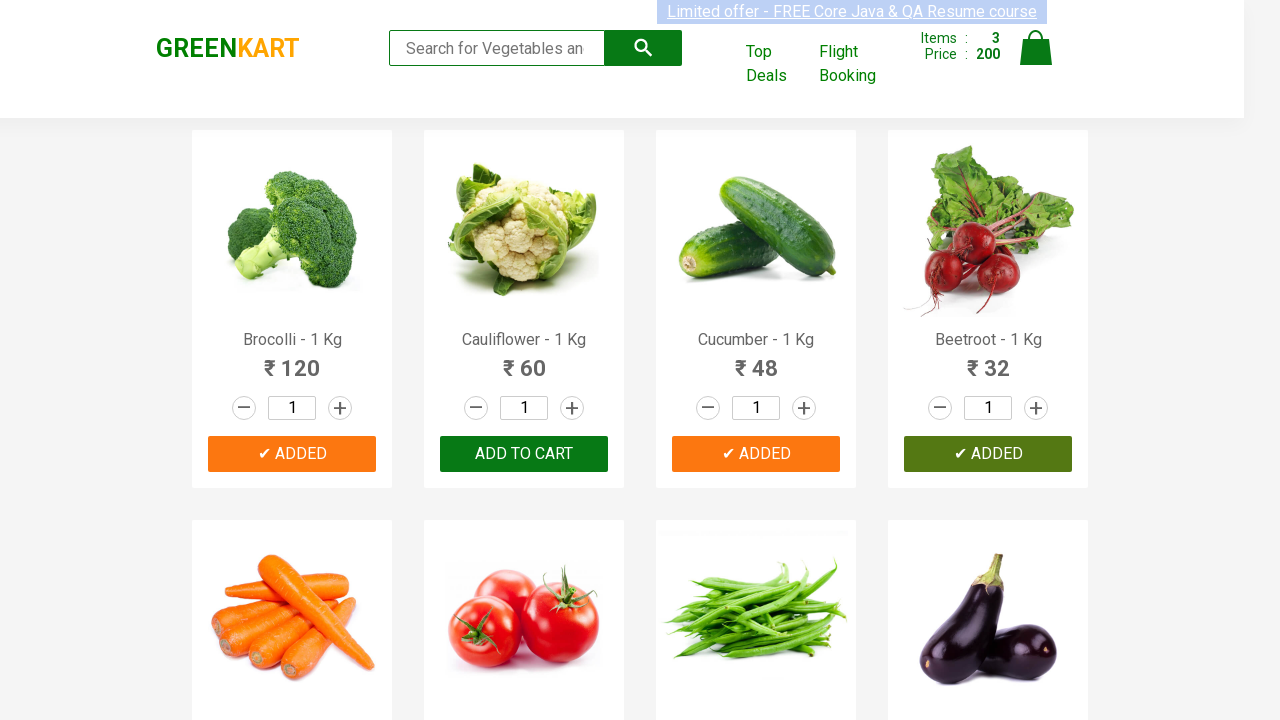

Clicked on cart icon to view cart at (1036, 59) on xpath=//*[@class='cart-icon']
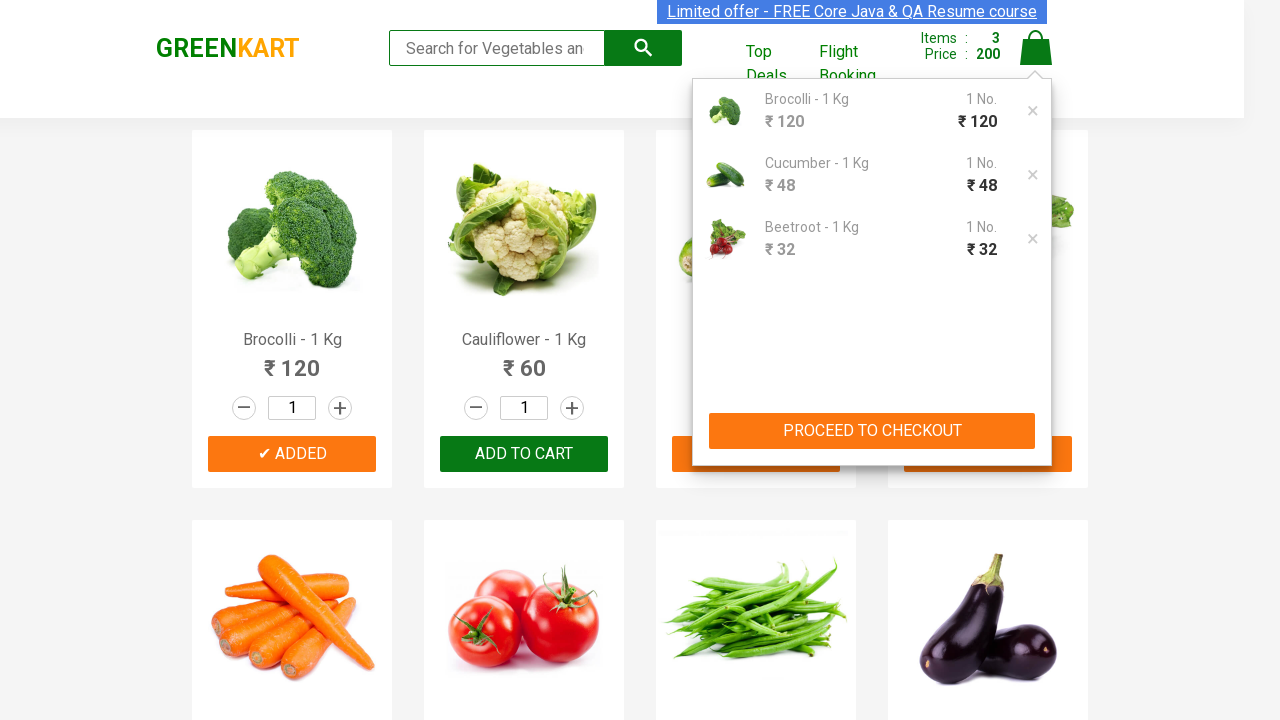

Waited for cart items to appear in cart view
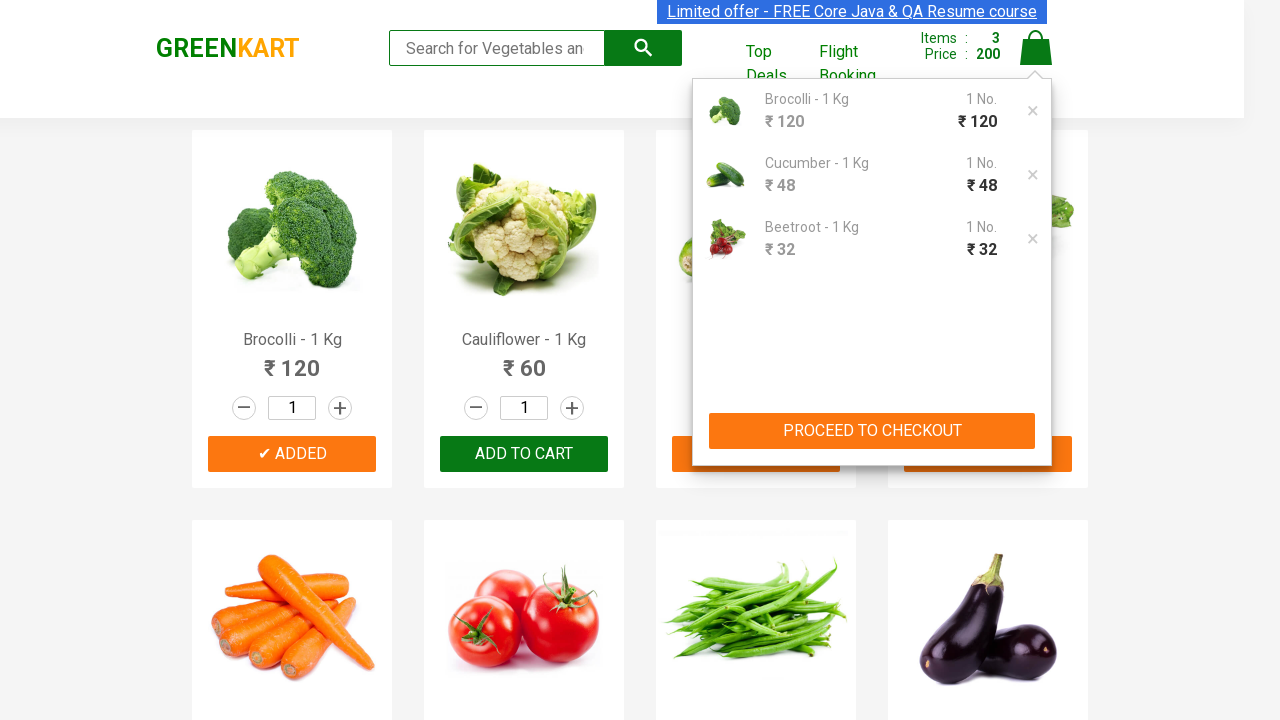

Removed first item from shopping cart at (1033, 111) on xpath=//*[@class='cart-items'] //li[@class='cart-item'] //*[@class='product-remo
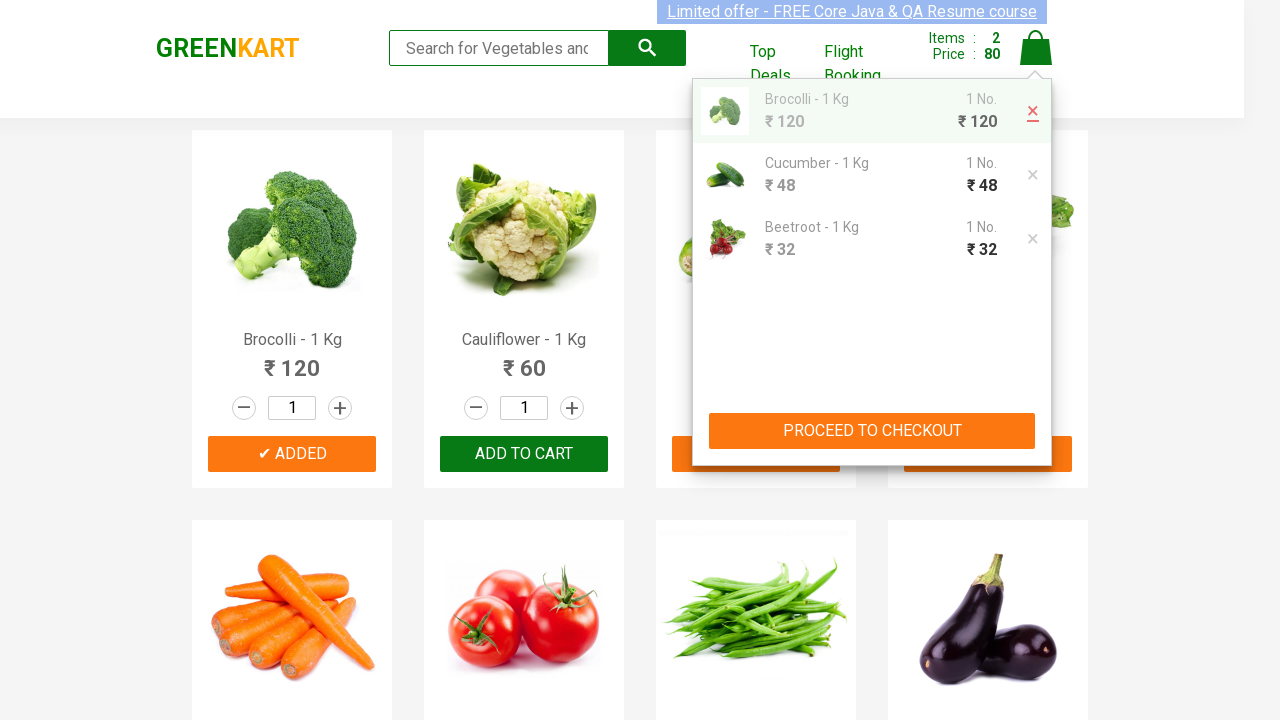

Clicked 'PROCEED TO CHECKOUT' button at (872, 431) on xpath=//button[text() = 'PROCEED TO CHECKOUT']
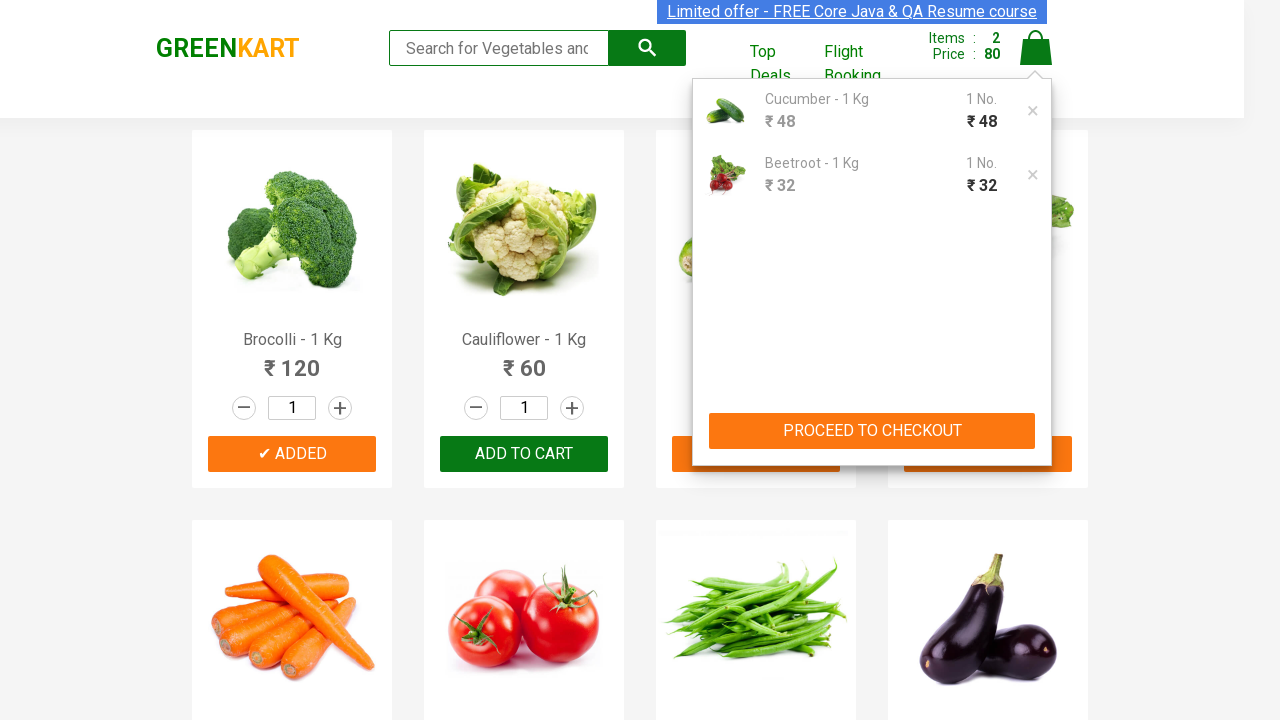

Waited for promo code input field to appear
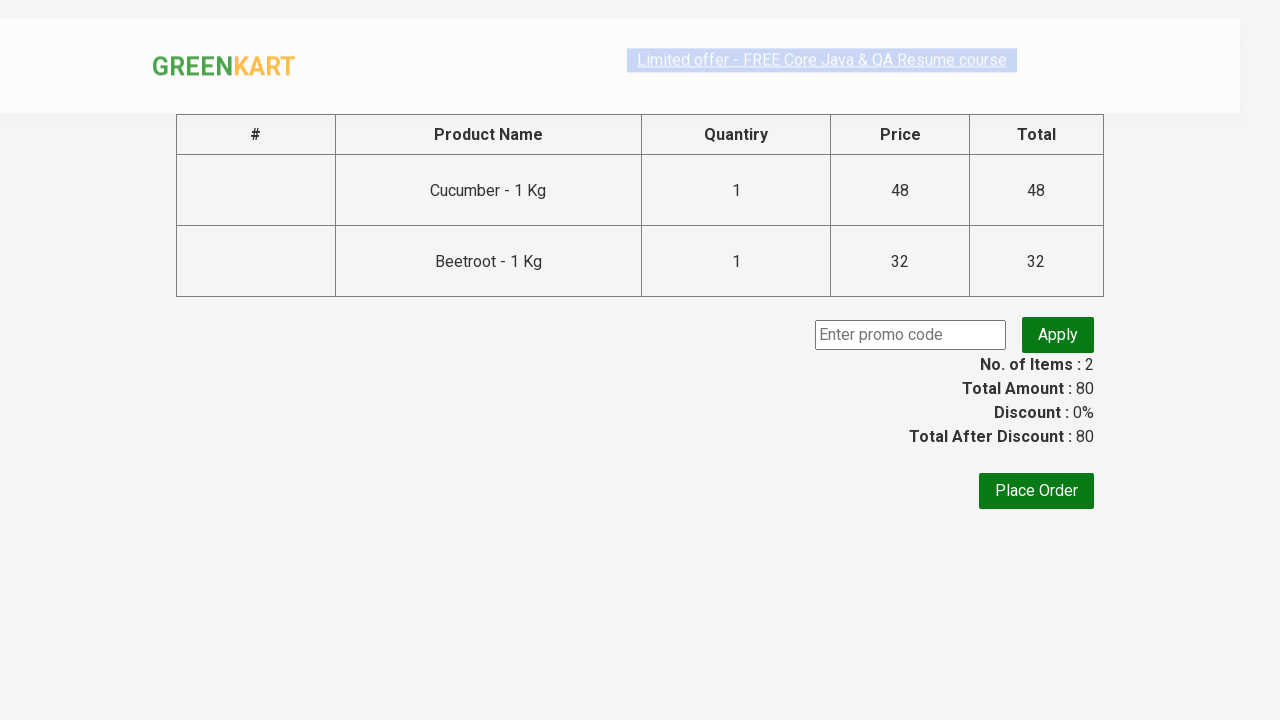

Entered promo code 'rahulshetty' in the promo code field on //*[@class='promoCode']
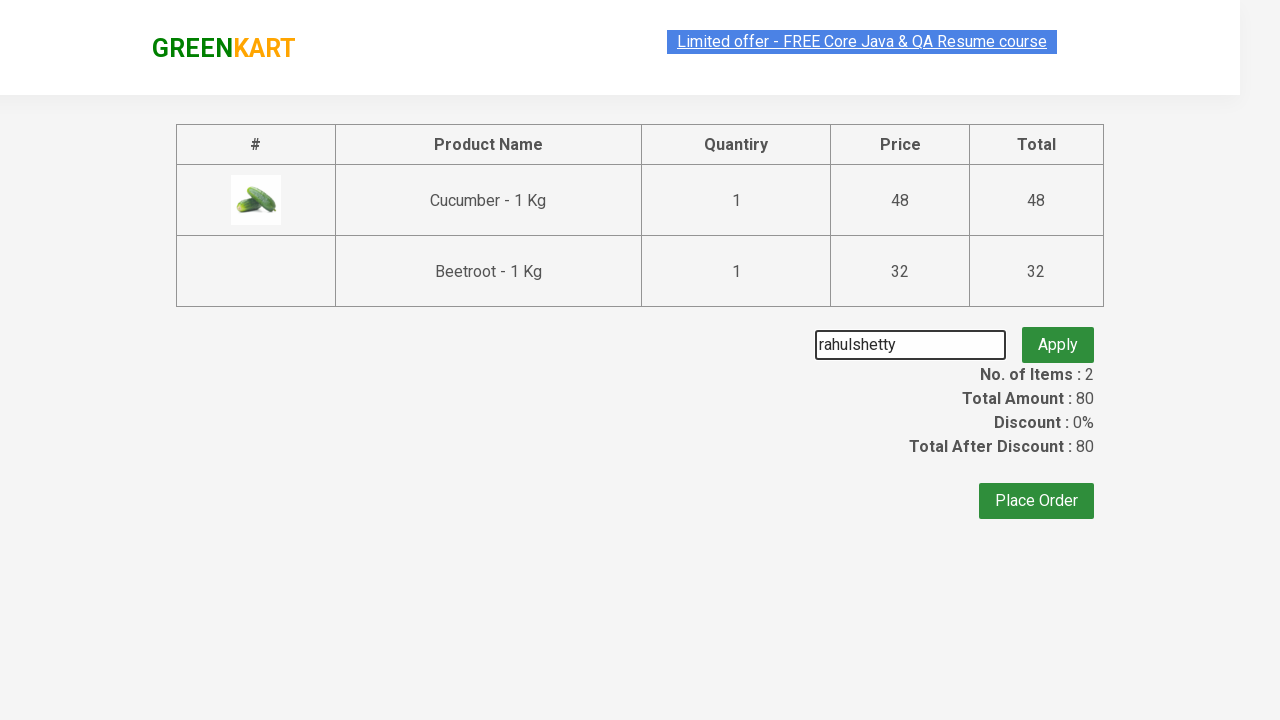

Clicked promo apply button to apply the promo code at (1058, 335) on xpath=//*[@class='promoBtn']
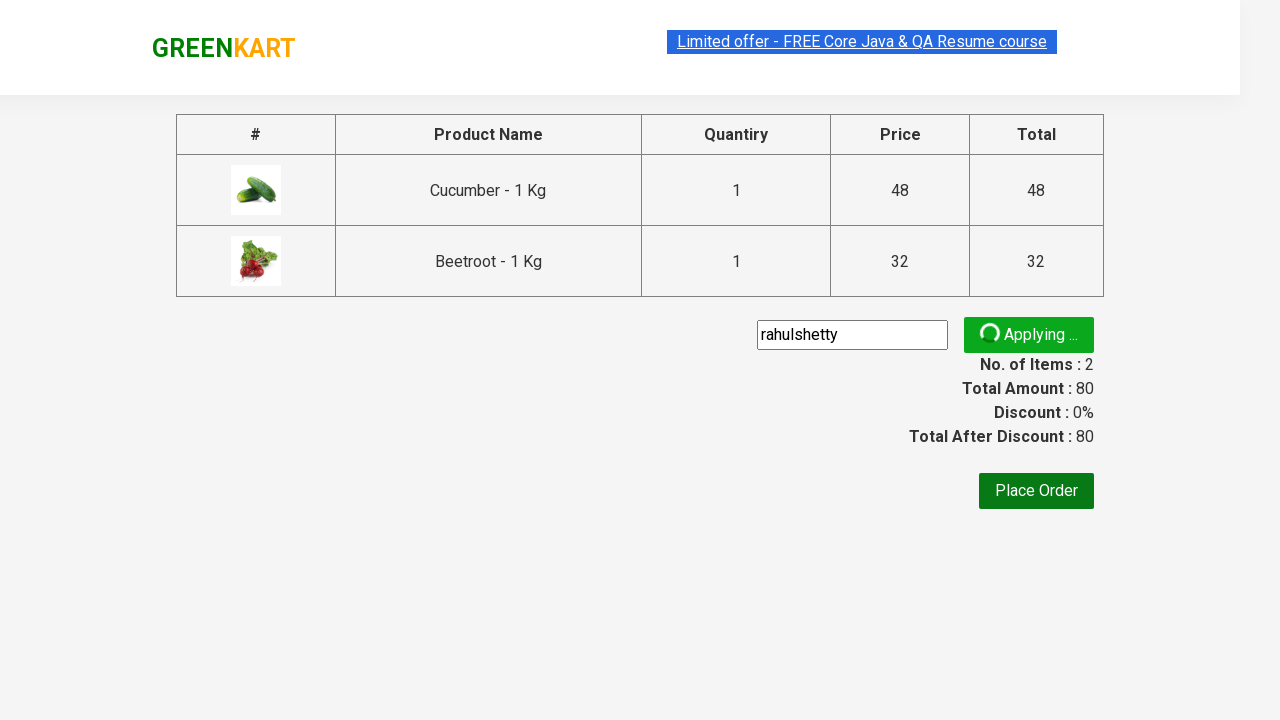

Waited for promo code confirmation message to appear
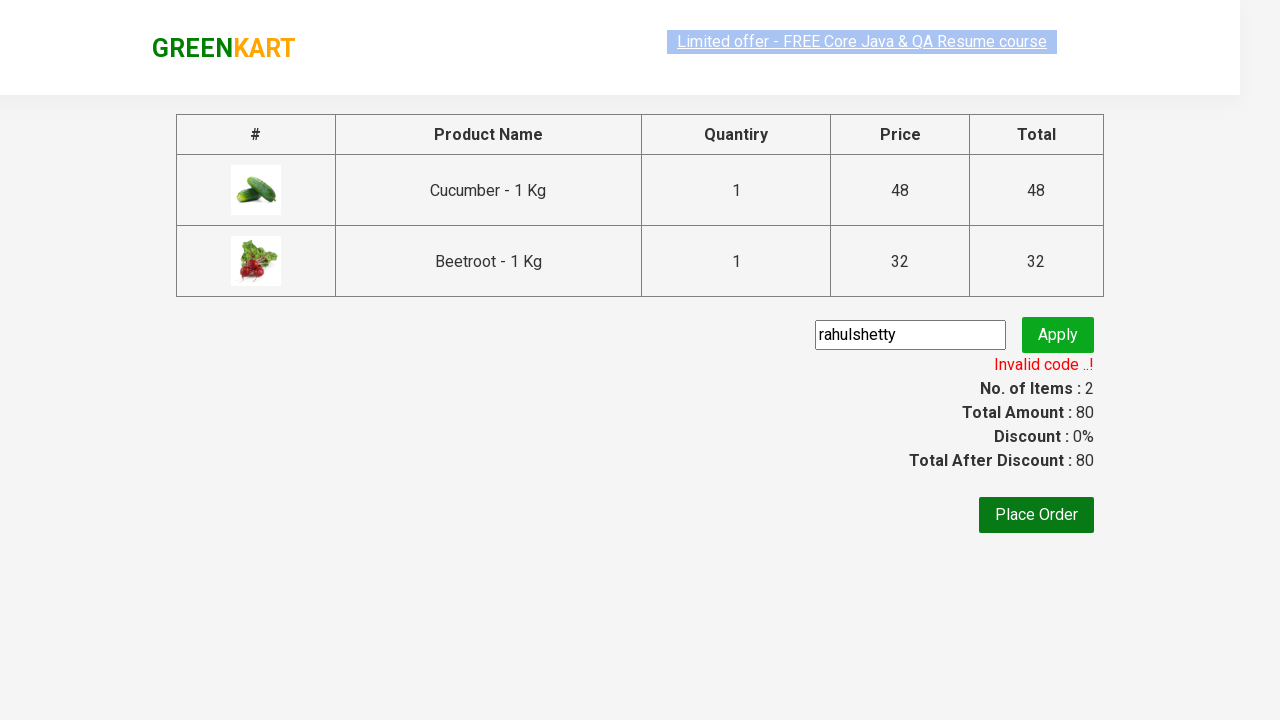

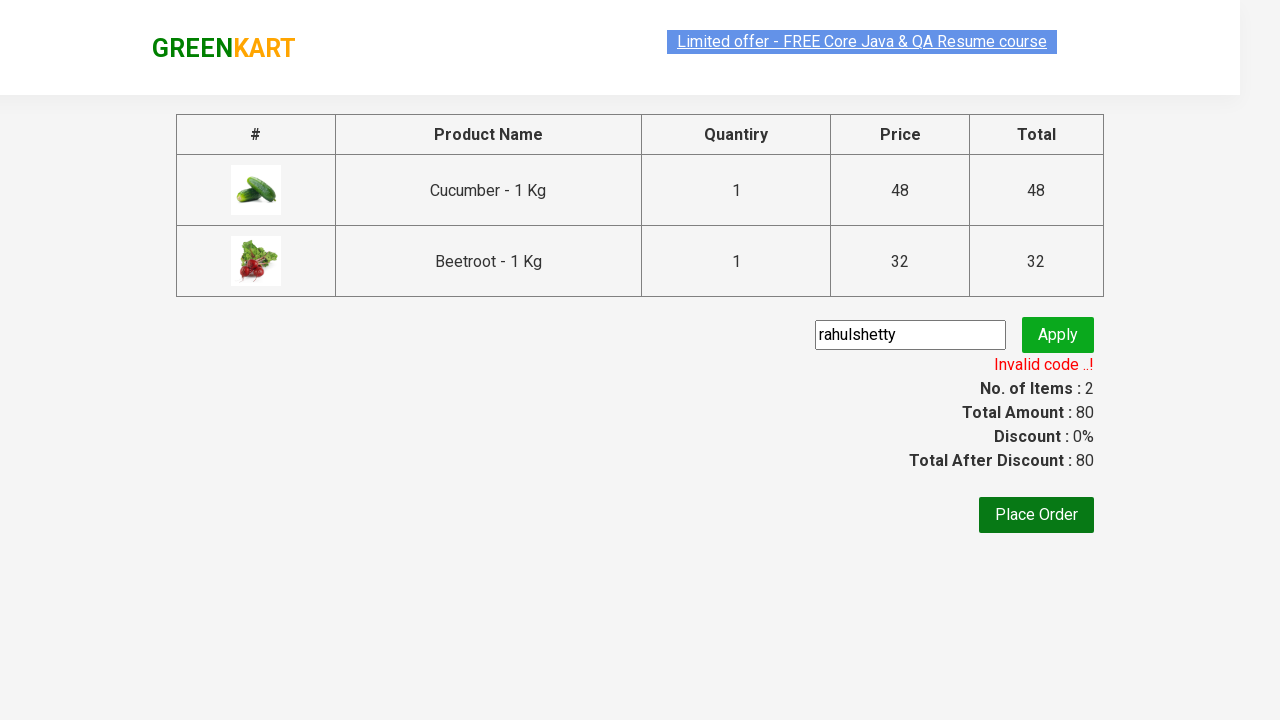